Tests delayed JavaScript alert by clicking a button and waiting for an alert that appears after 5 seconds.

Starting URL: https://demoqa.com/alerts

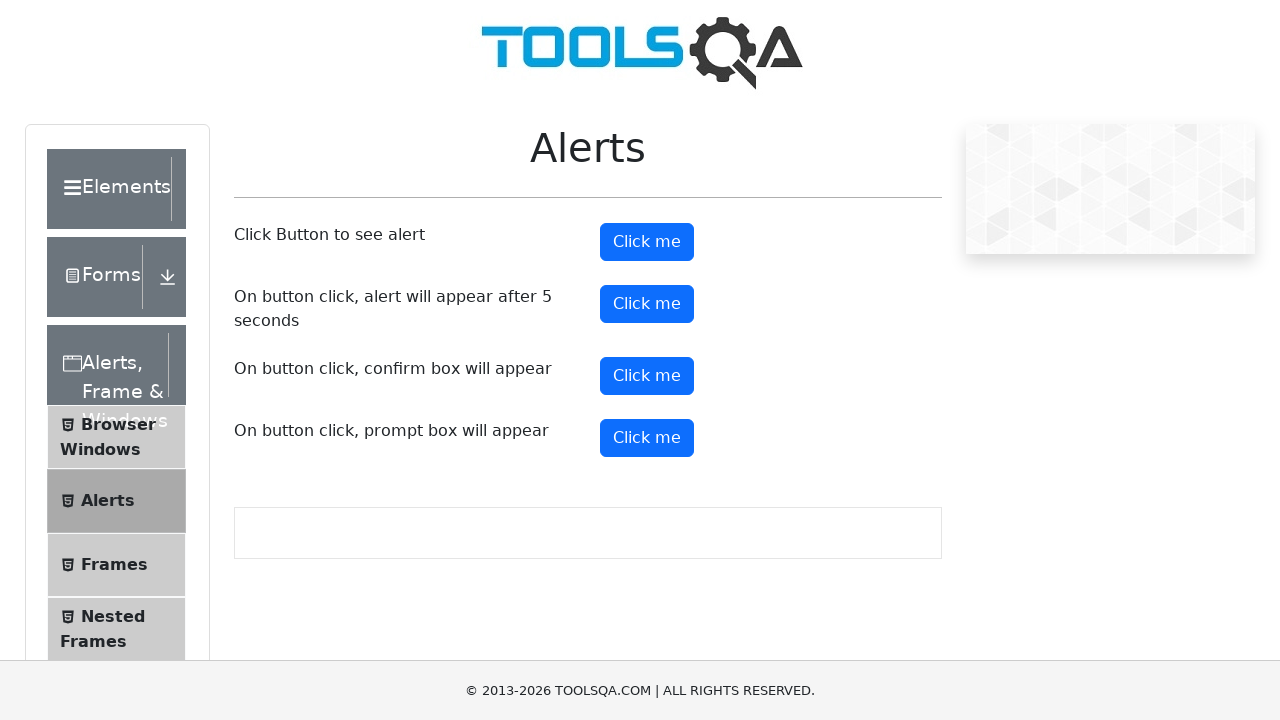

Set up dialog handler to accept delayed alert
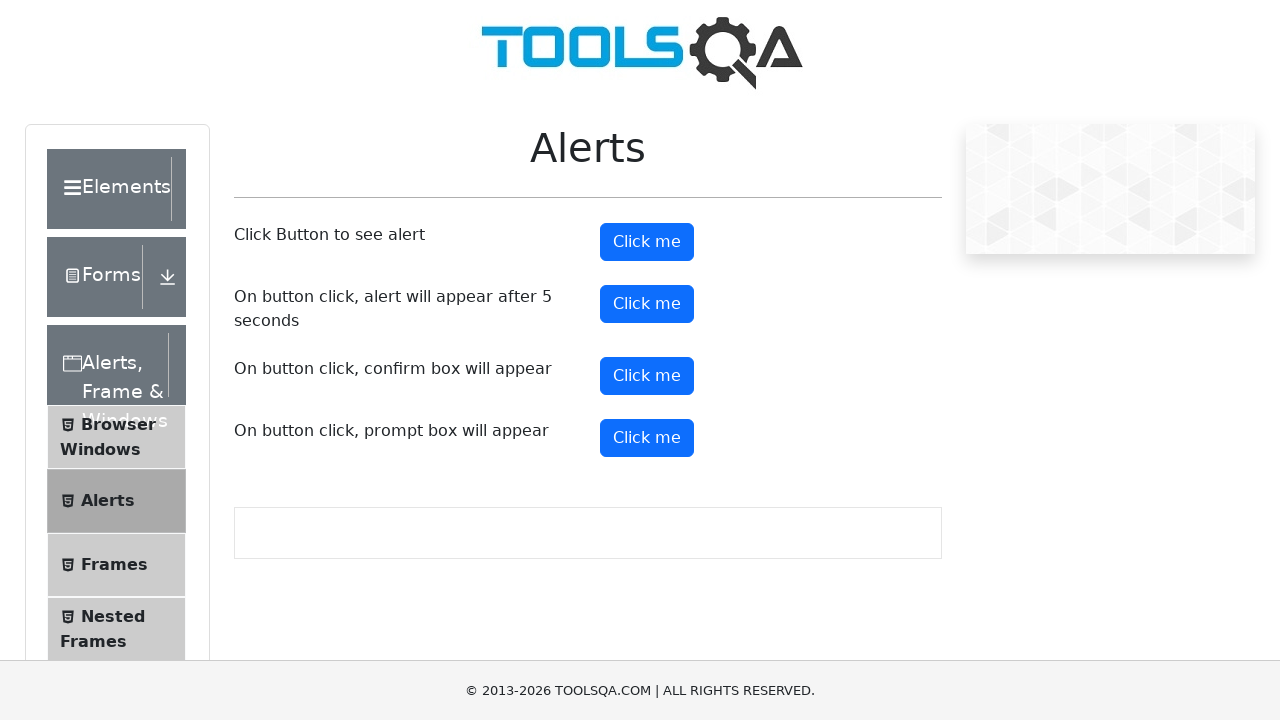

Waited for timer alert button to be visible
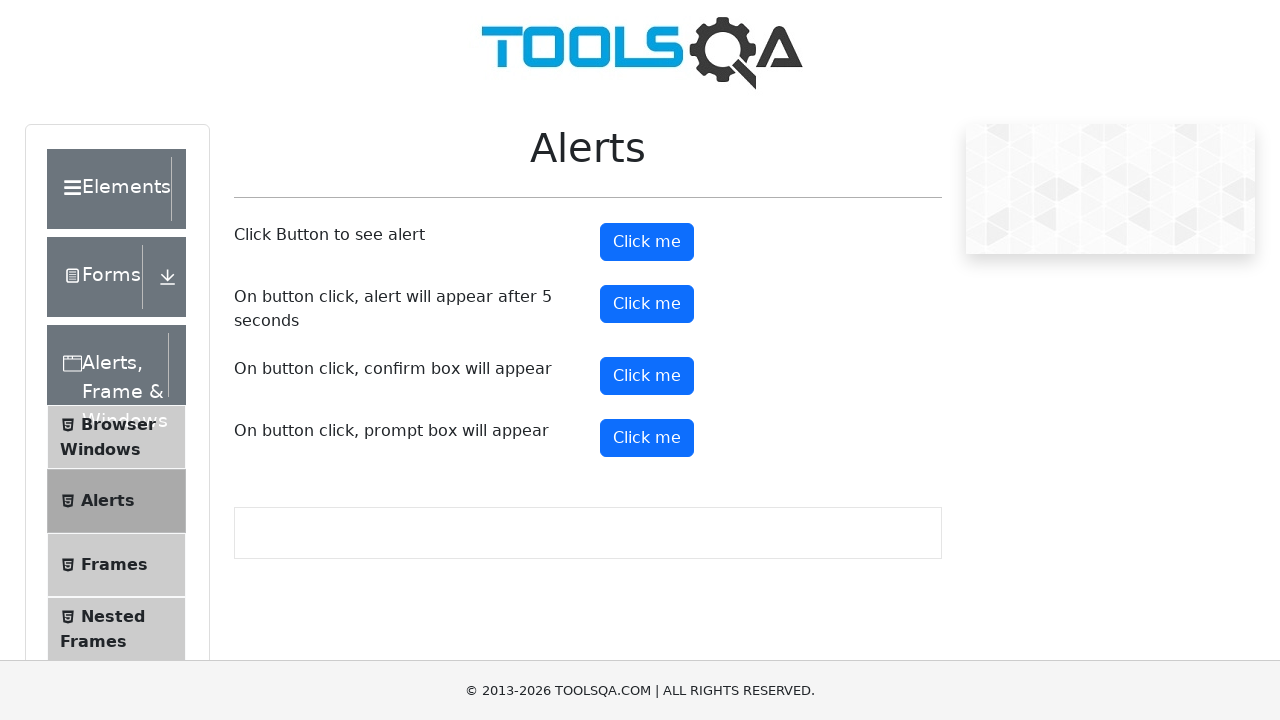

Clicked button to trigger delayed alert at (647, 304) on #timerAlertButton
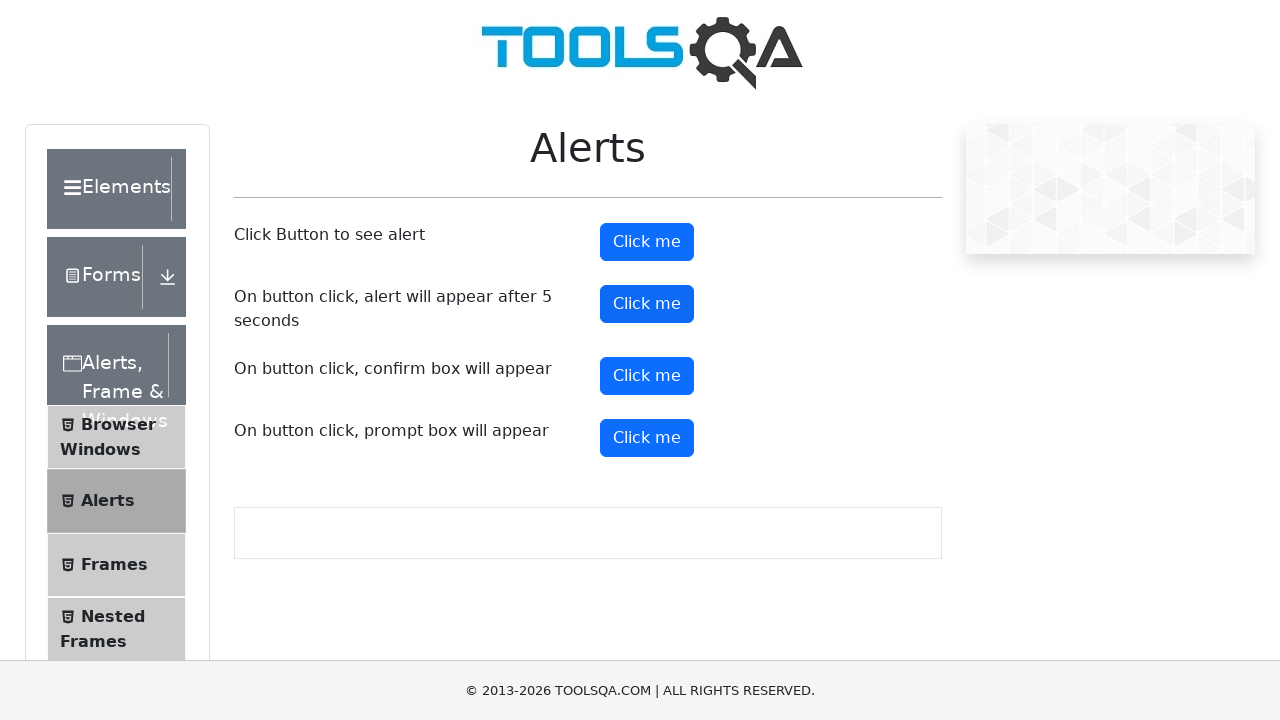

Waited 6 seconds for delayed alert to appear and be handled
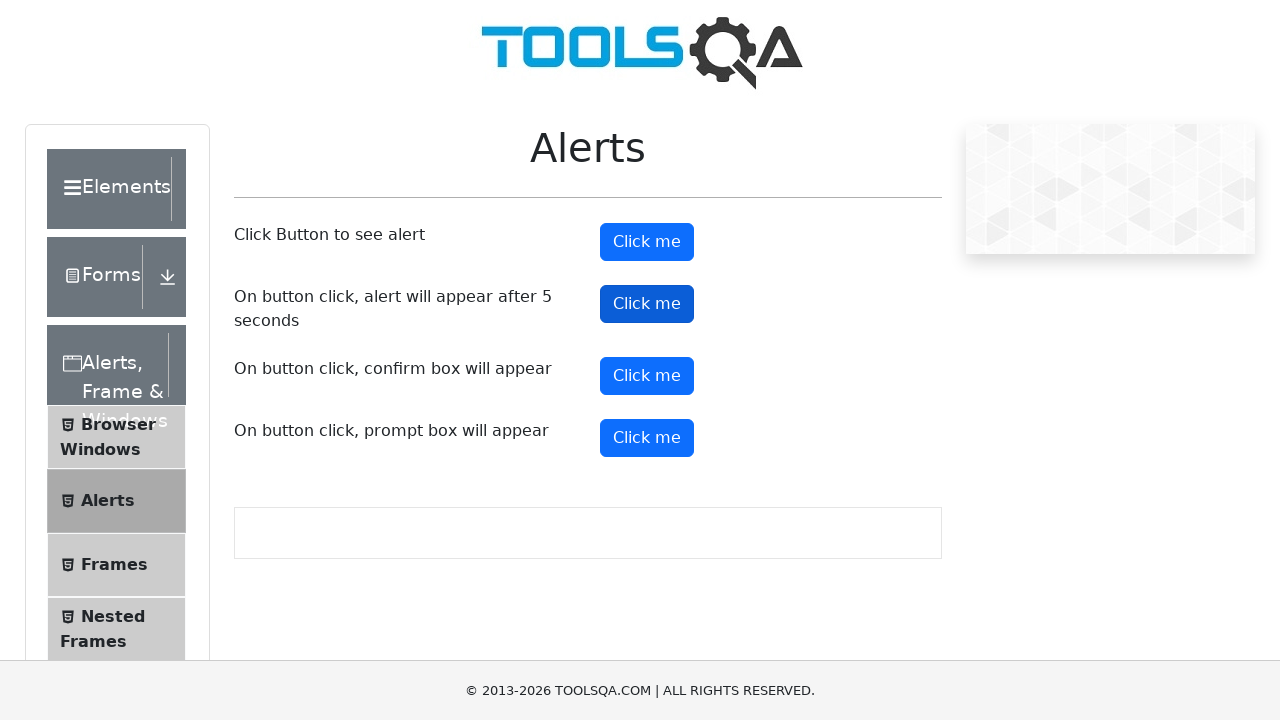

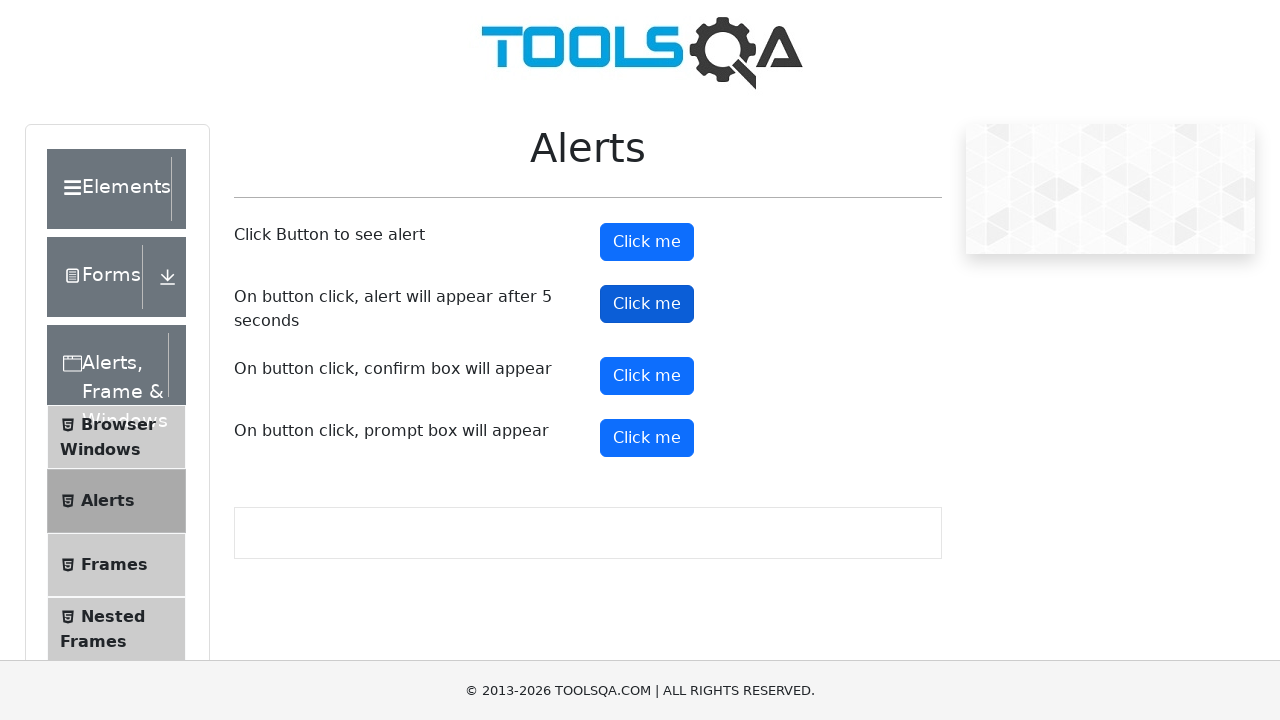